Tests handling of random marketing popup on dehieu.vn by detecting if popup appears and closing it if present

Starting URL: https://dehieu.vn/

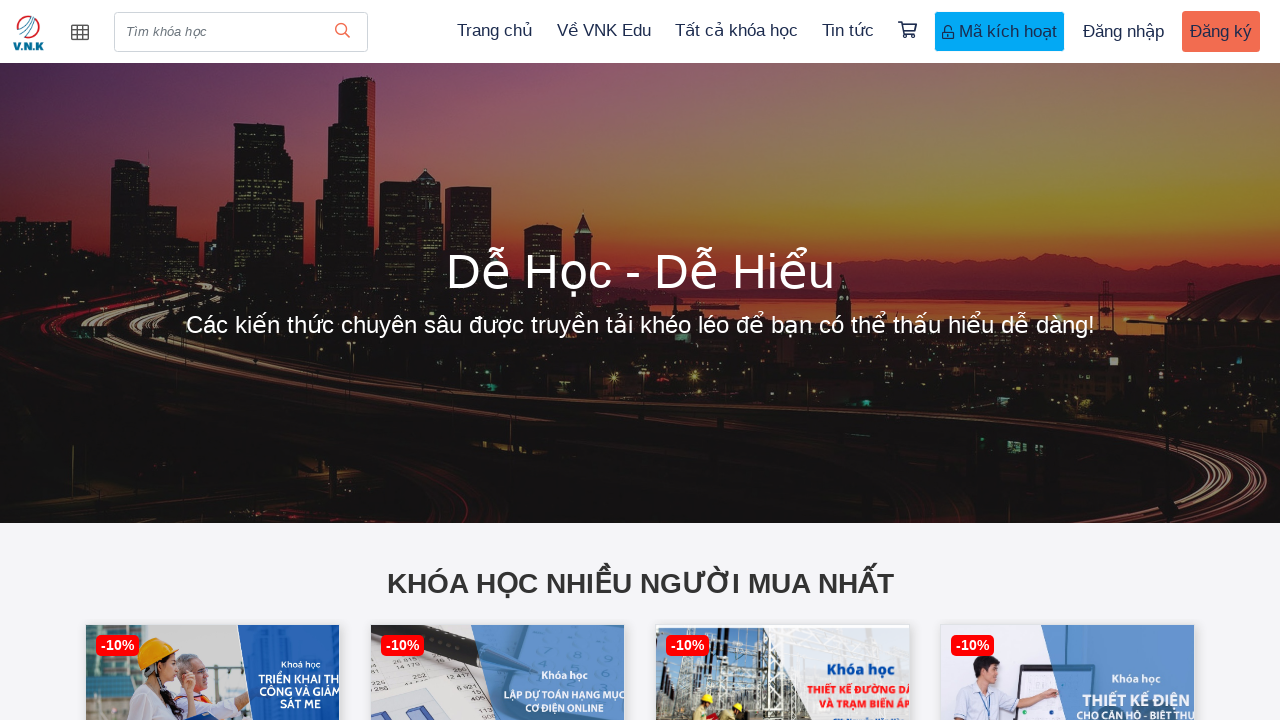

Waited 15 seconds for page to fully load and potential popup to appear
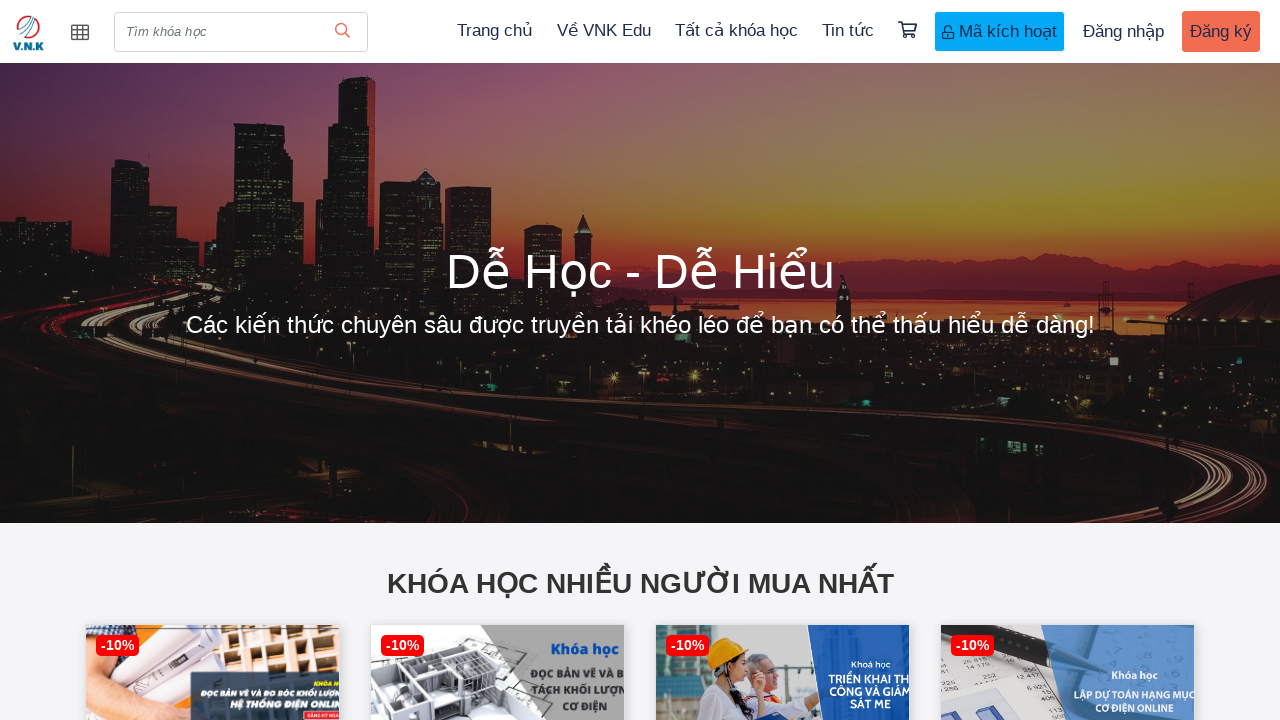

Marketing popup element detected in DOM
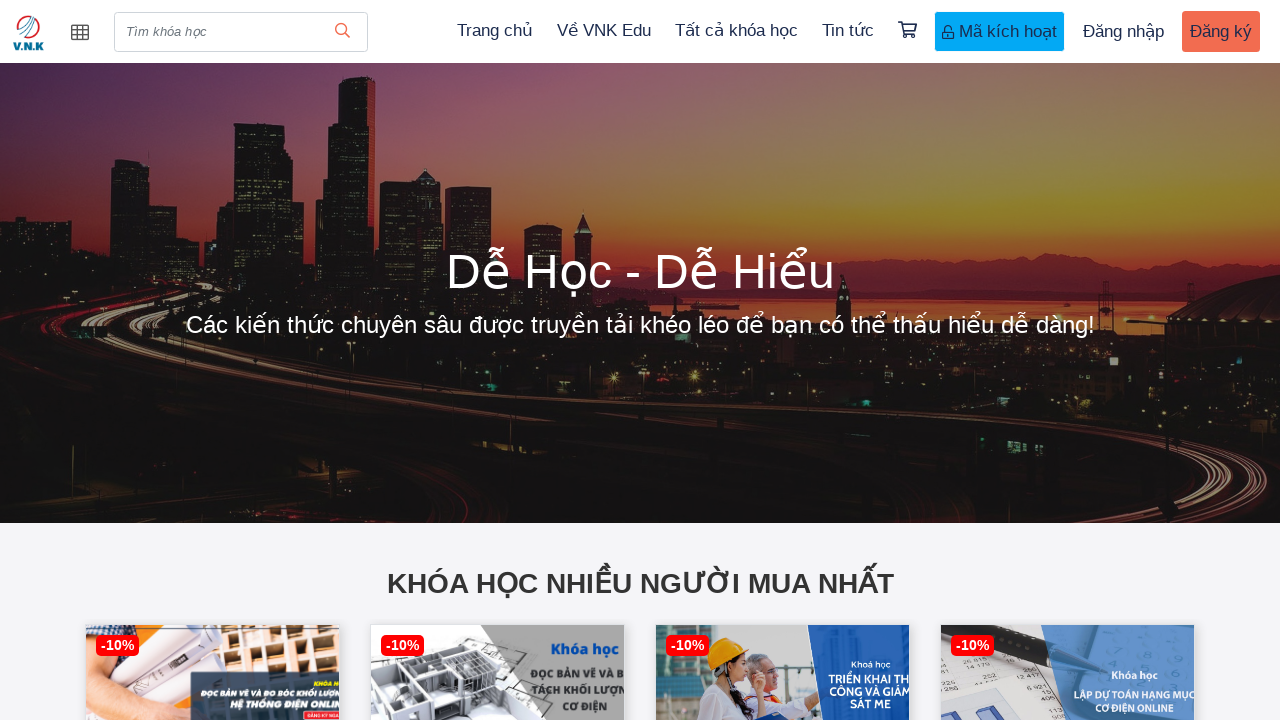

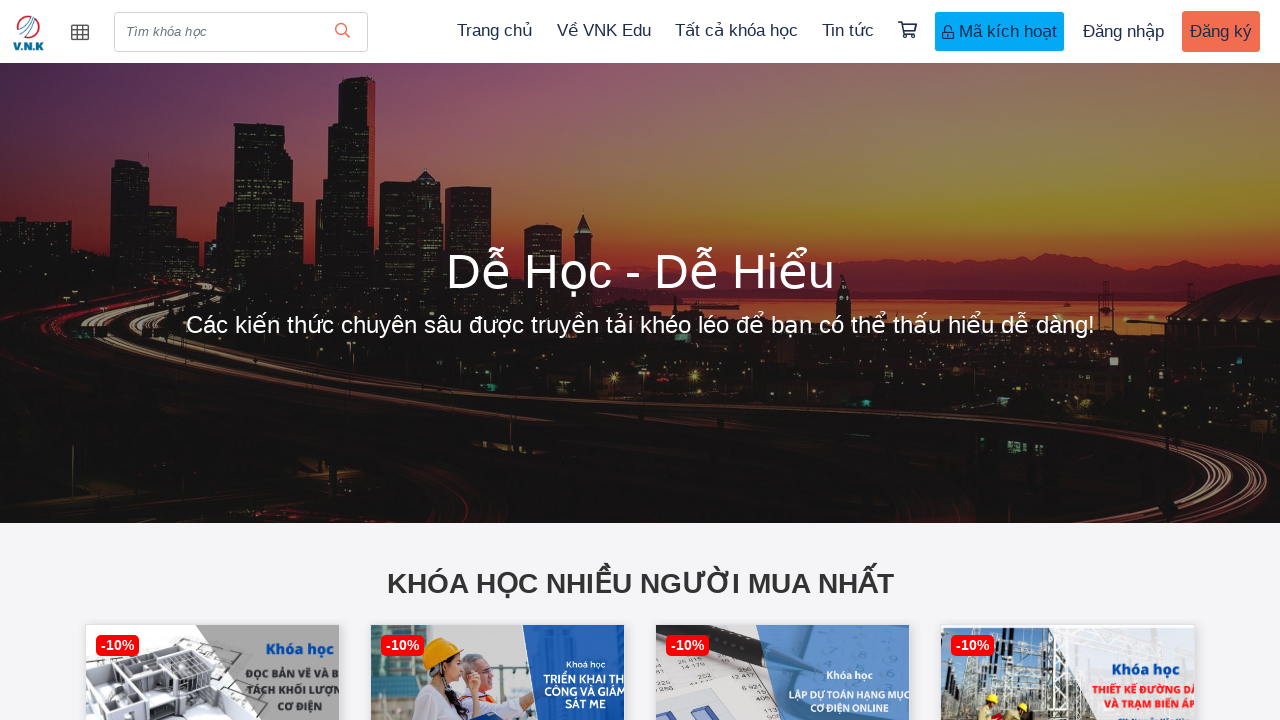